Tests that the Clear completed button displays the correct text after marking an item complete

Starting URL: https://demo.playwright.dev/todomvc

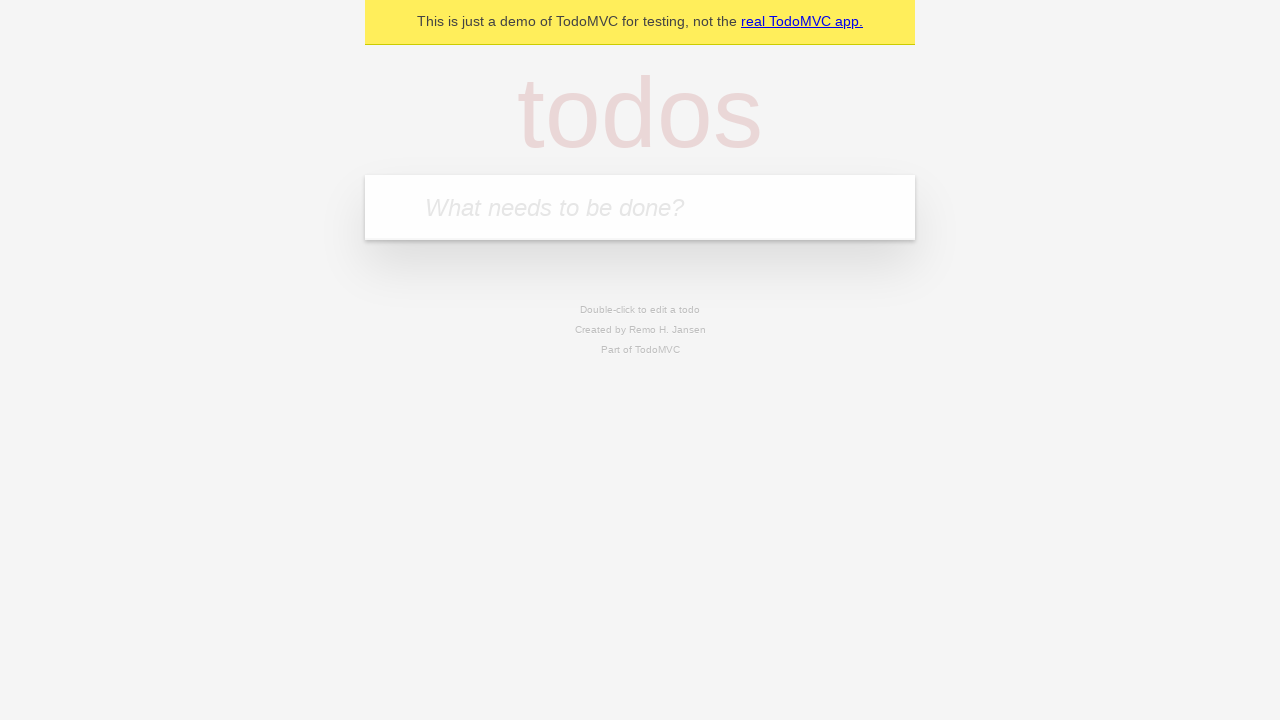

Filled todo input with 'buy some cheese' on internal:attr=[placeholder="What needs to be done?"i]
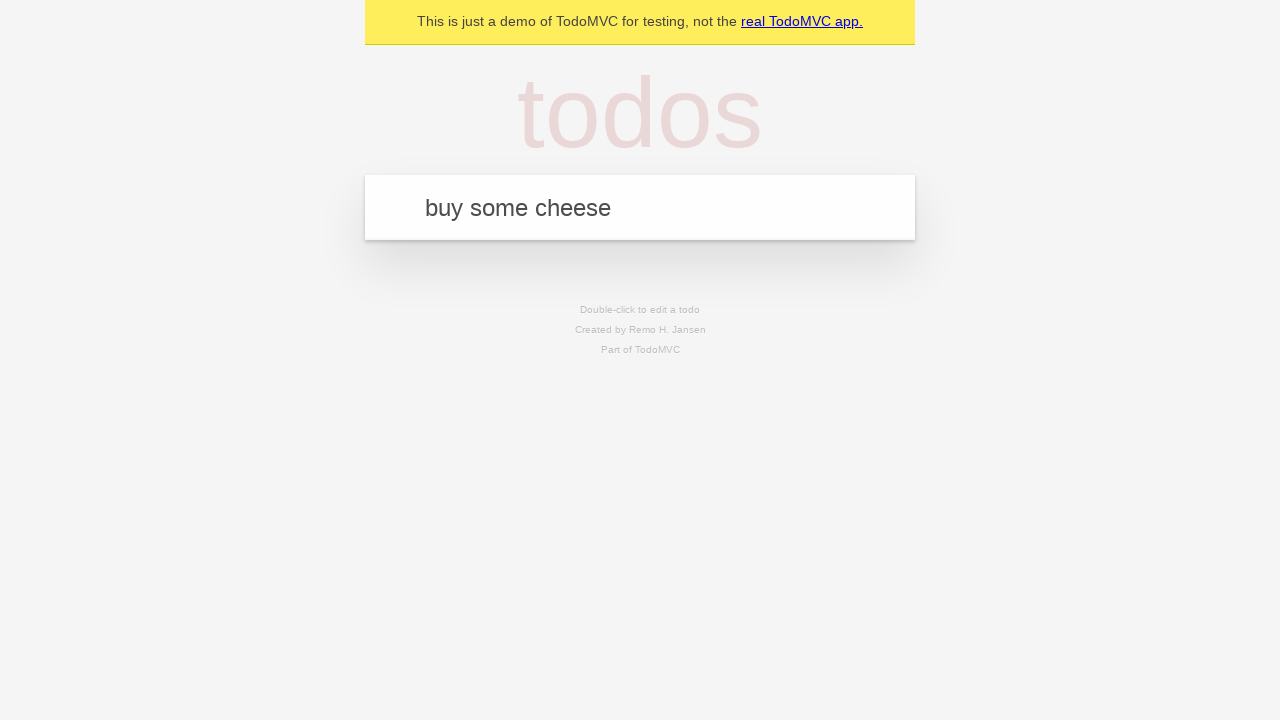

Pressed Enter to add first todo on internal:attr=[placeholder="What needs to be done?"i]
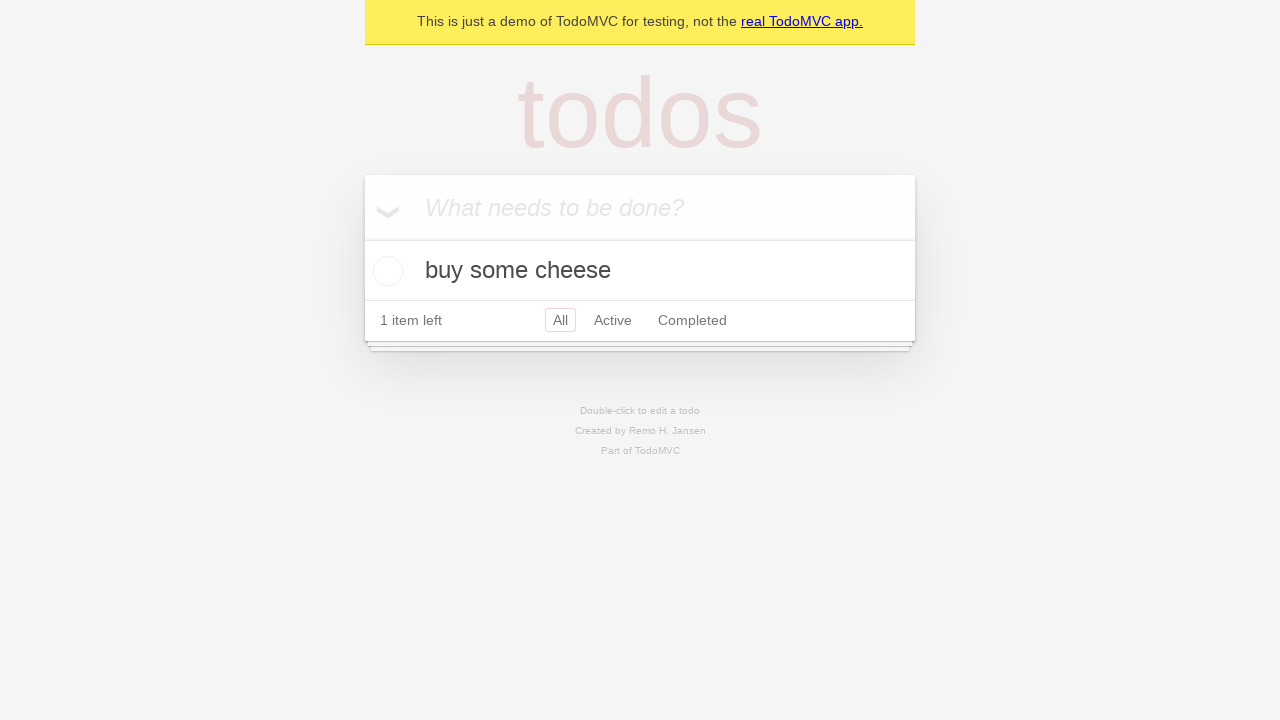

Filled todo input with 'feed the cat' on internal:attr=[placeholder="What needs to be done?"i]
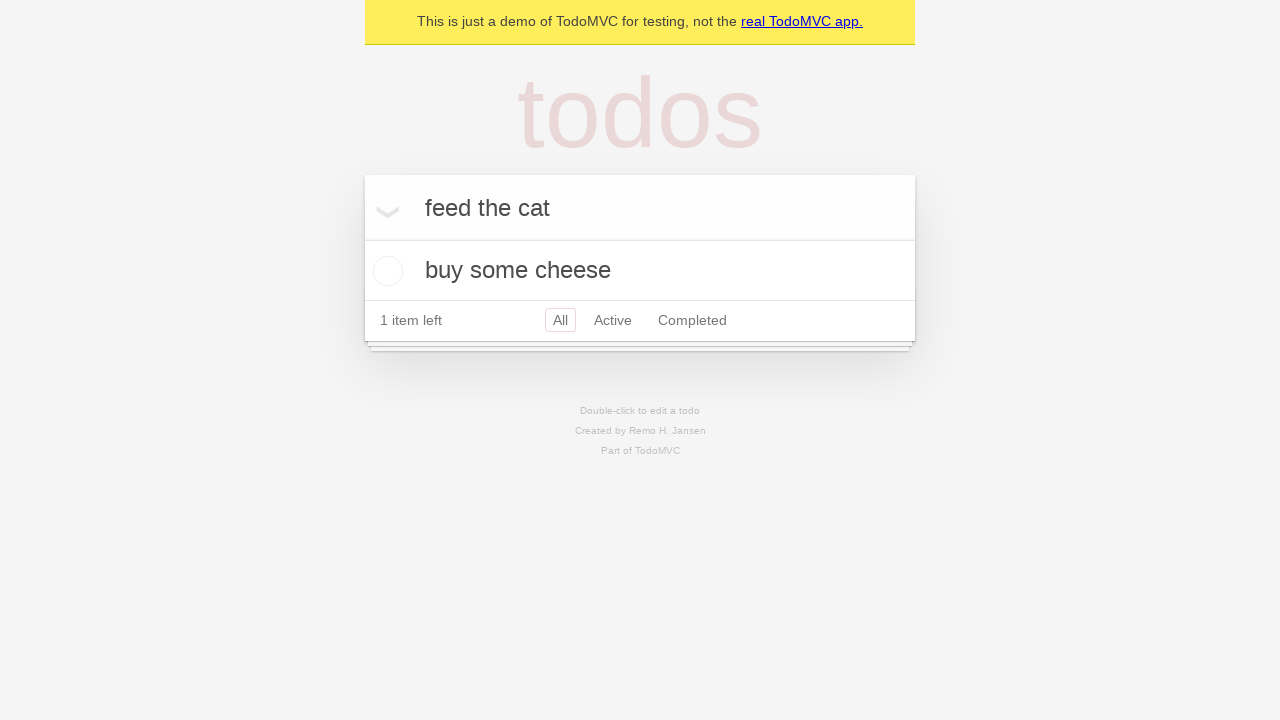

Pressed Enter to add second todo on internal:attr=[placeholder="What needs to be done?"i]
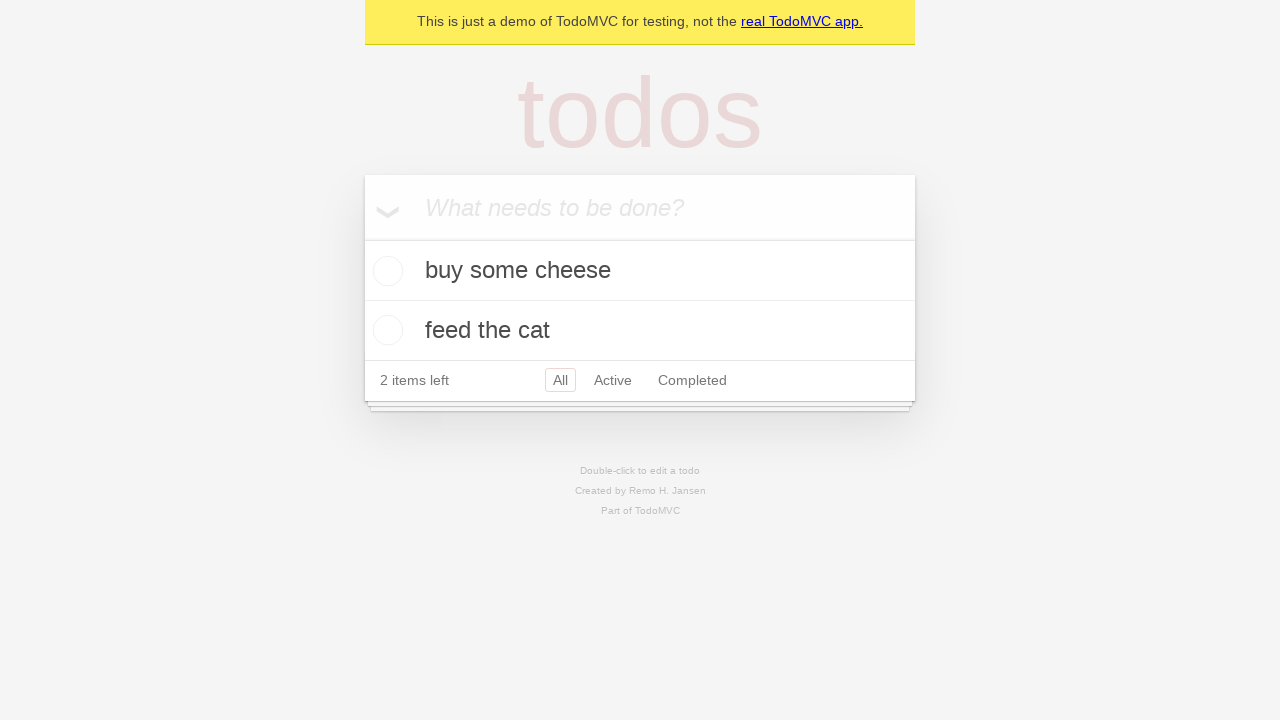

Filled todo input with 'book a doctors appointment' on internal:attr=[placeholder="What needs to be done?"i]
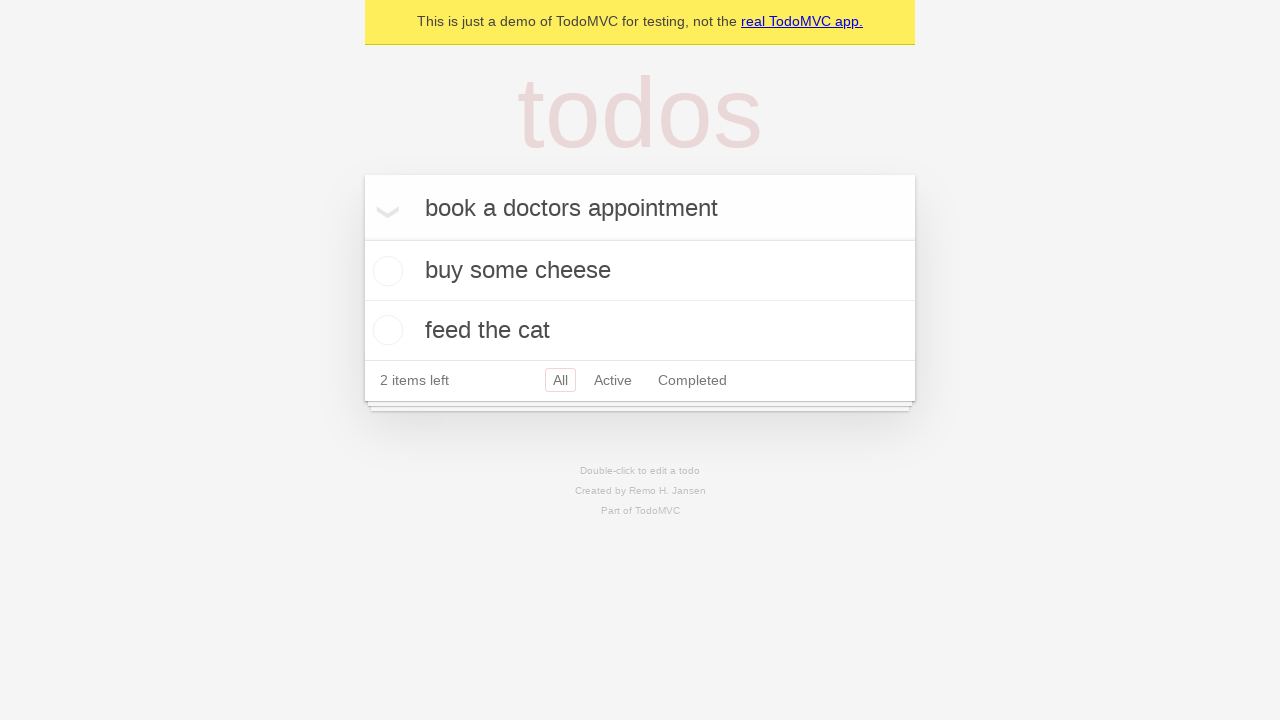

Pressed Enter to add third todo on internal:attr=[placeholder="What needs to be done?"i]
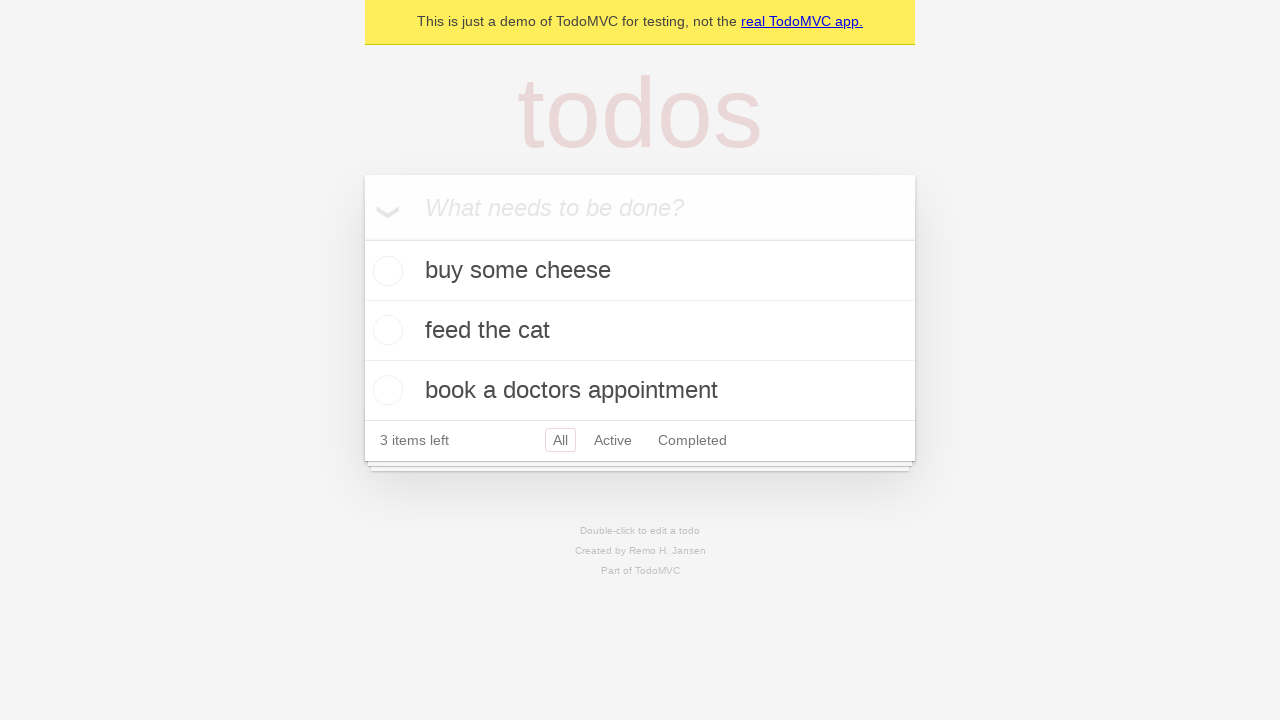

Checked the first todo item as complete at (385, 271) on .todo-list li .toggle >> nth=0
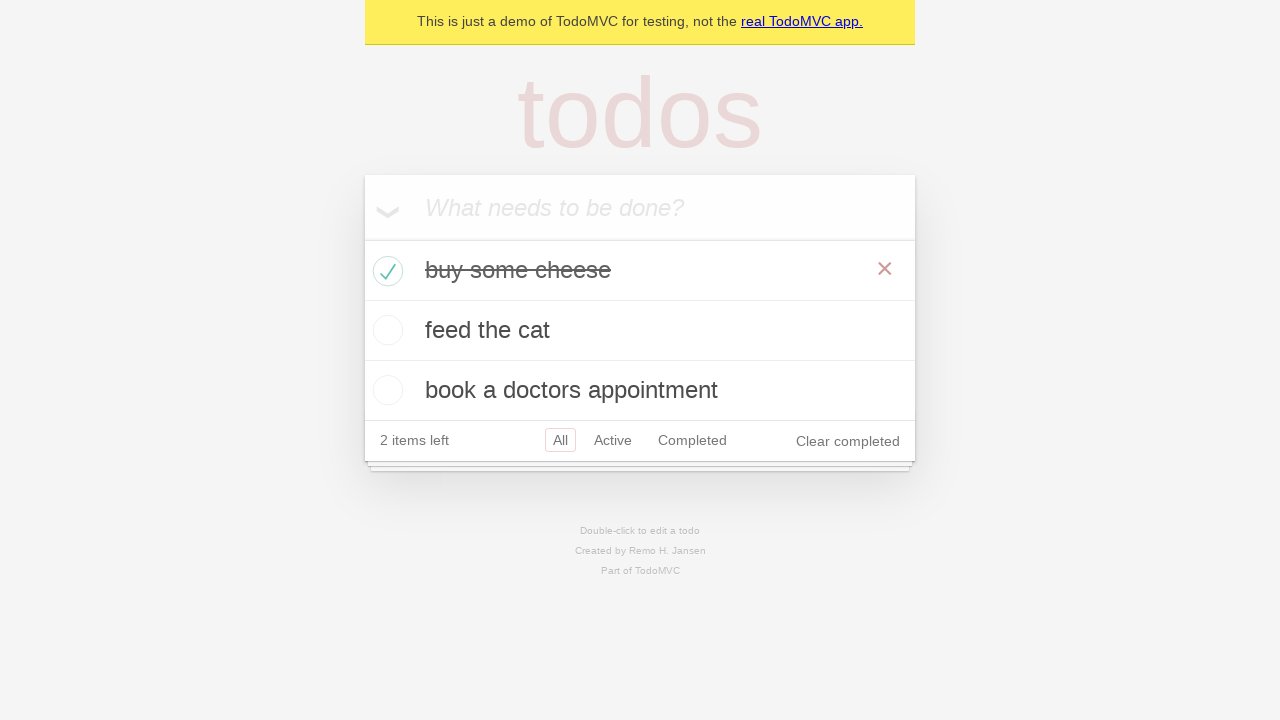

Clear completed button appeared after marking todo complete
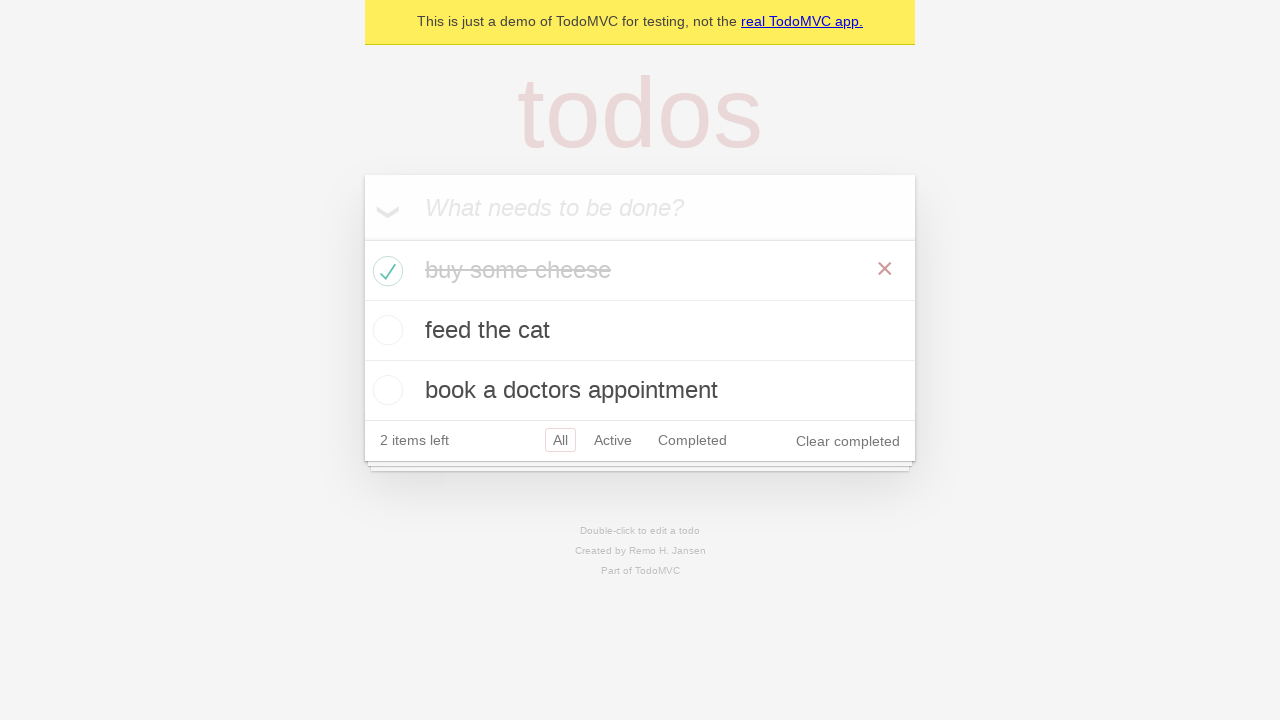

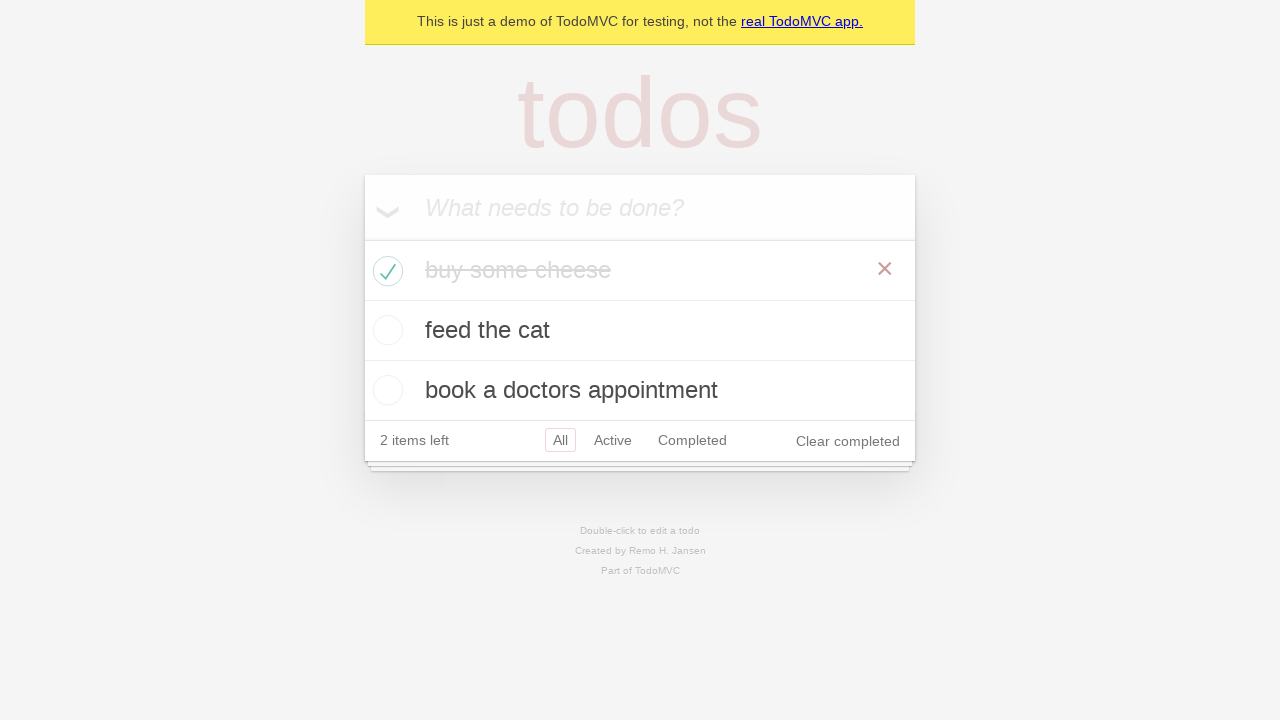